Tests double-click functionality by performing a double-click on a button and verifying that a confirmation message is displayed

Starting URL: https://demoqa.com/buttons

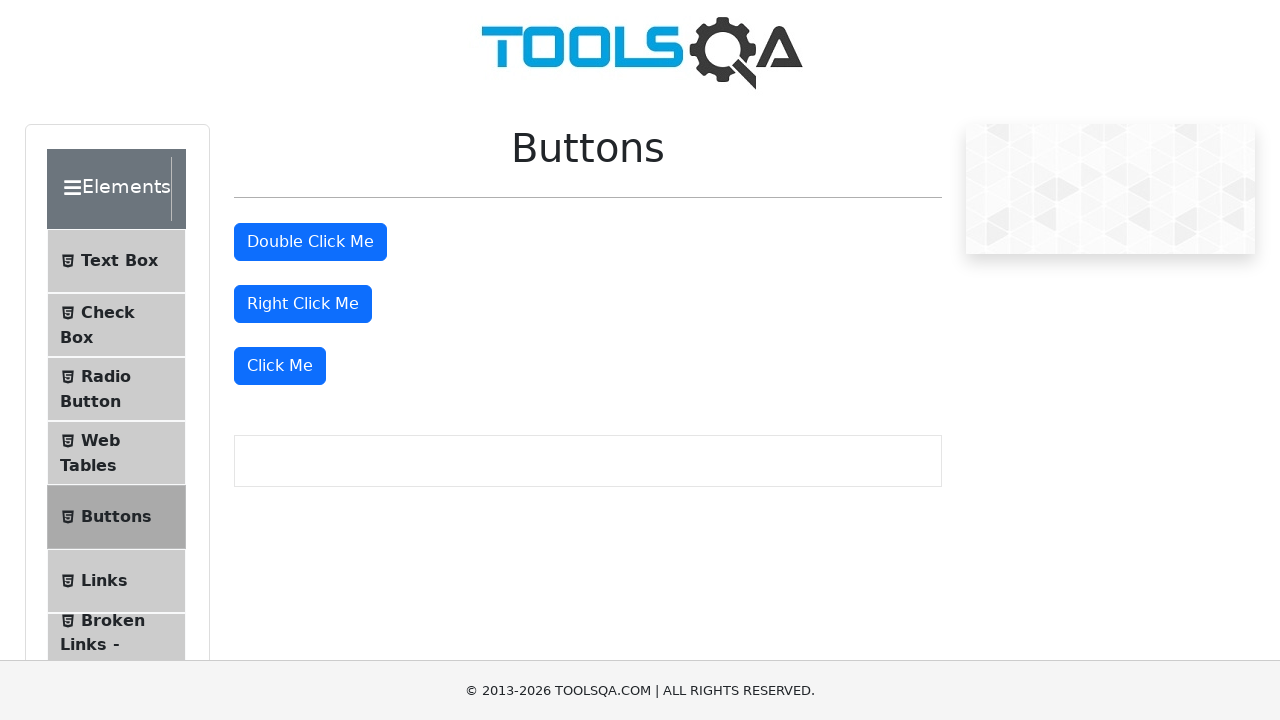

Double-clicked the double click button at (310, 242) on button#doubleClickBtn
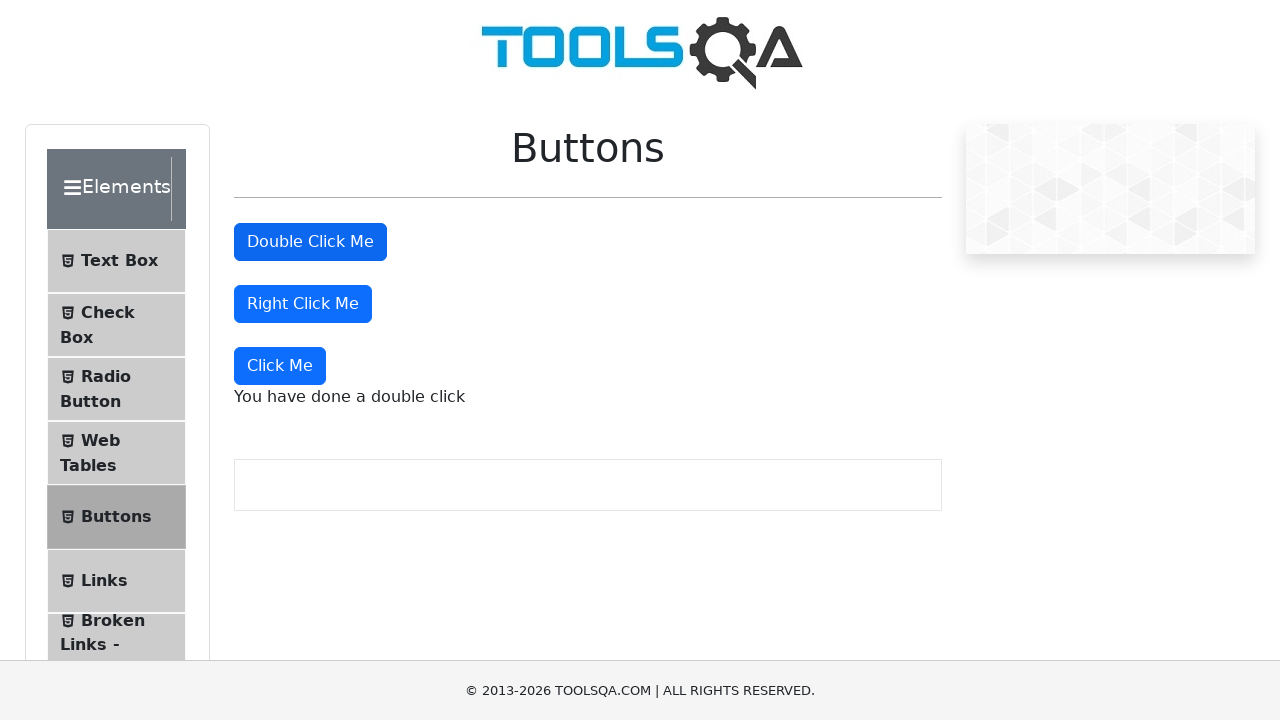

Double-click confirmation message displayed
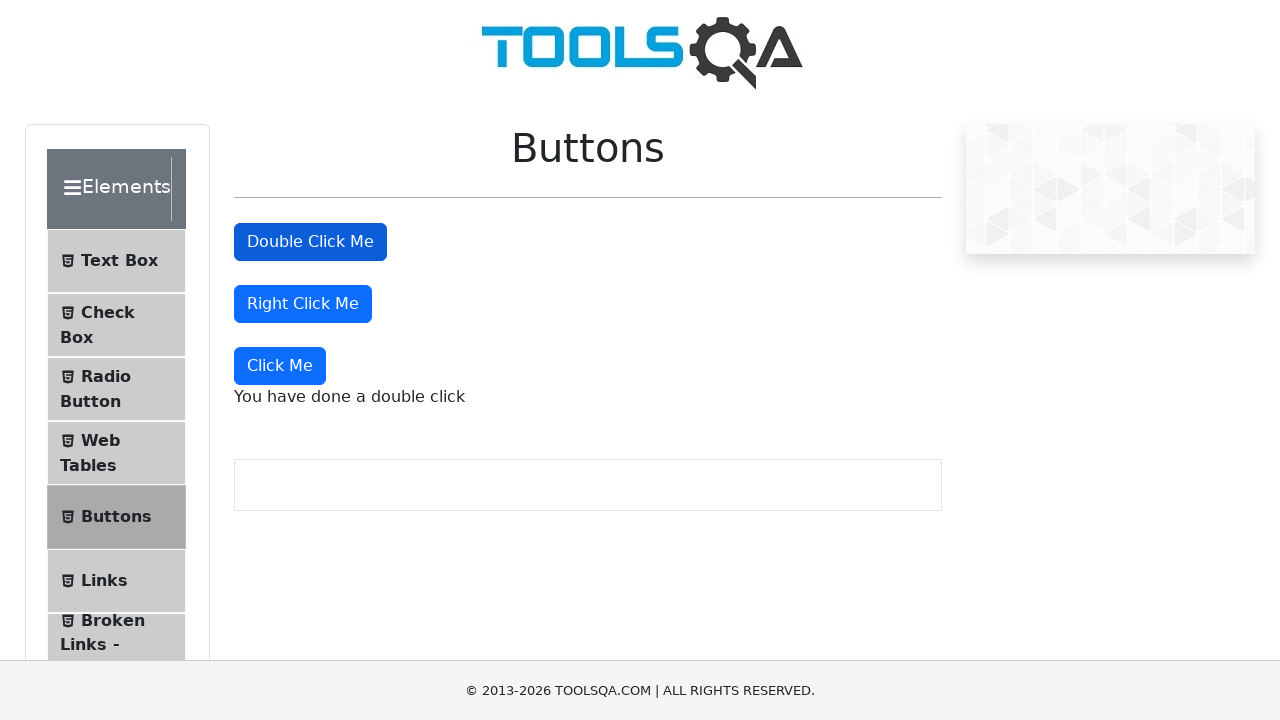

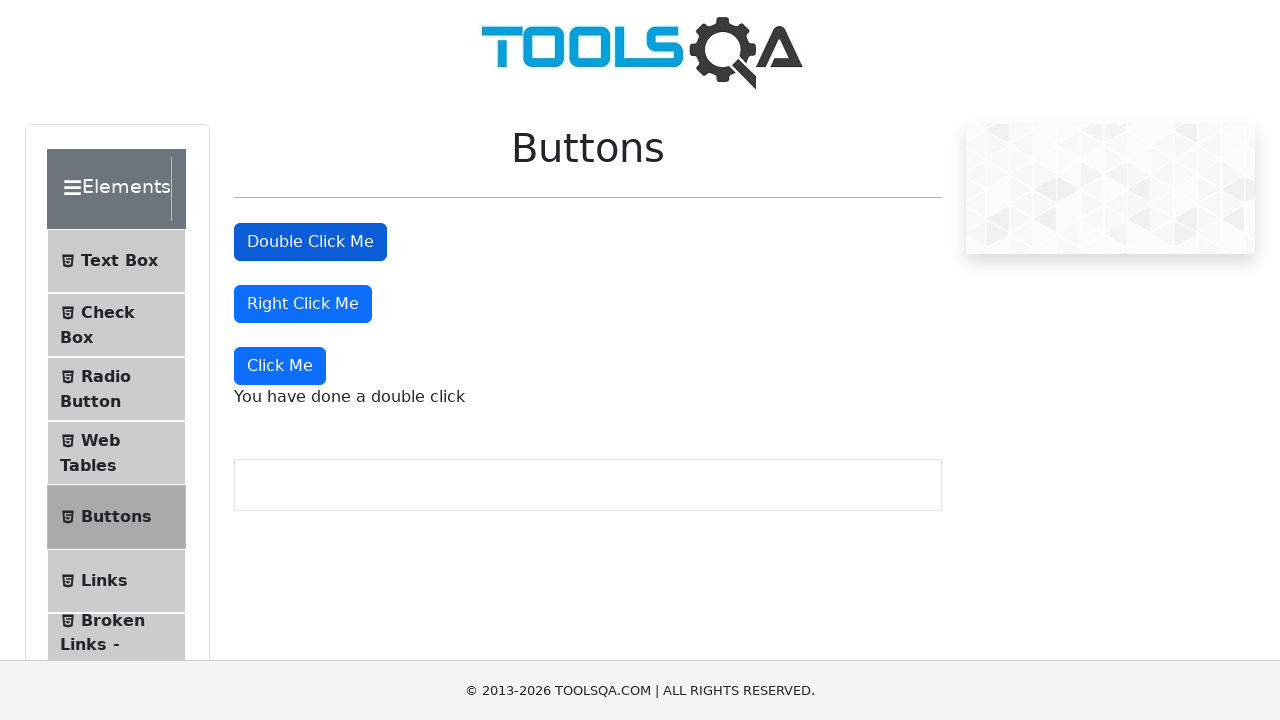